Tests drag and drop functionality within an iframe on jQuery UI demo page by dragging a draggable element onto a droppable target

Starting URL: https://jqueryui.com/droppable/

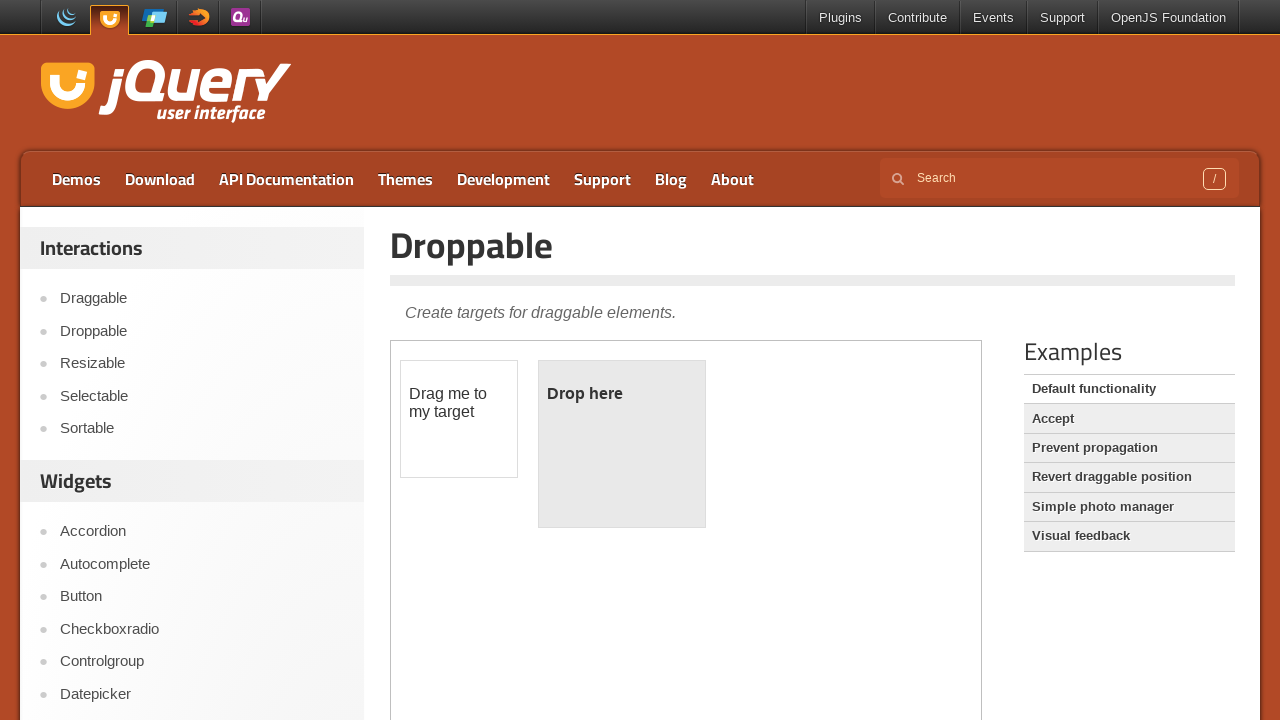

Located the demo iframe containing drag and drop elements
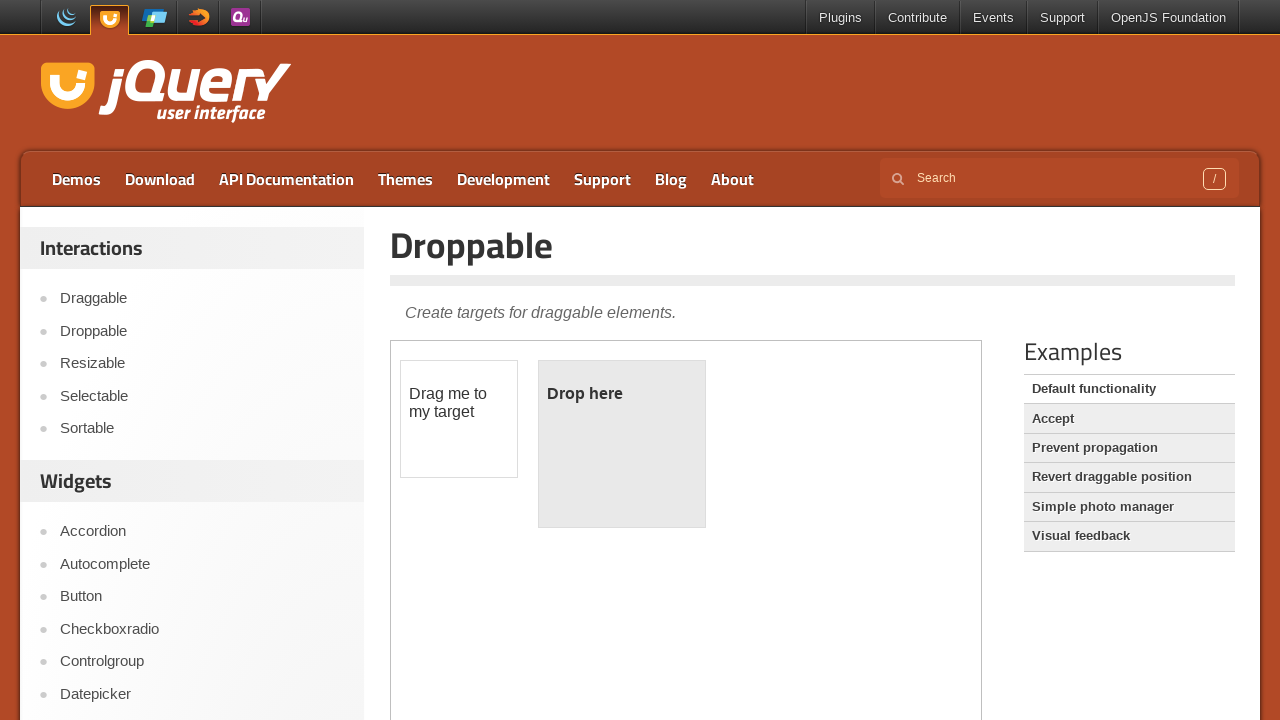

Located the draggable element within iframe
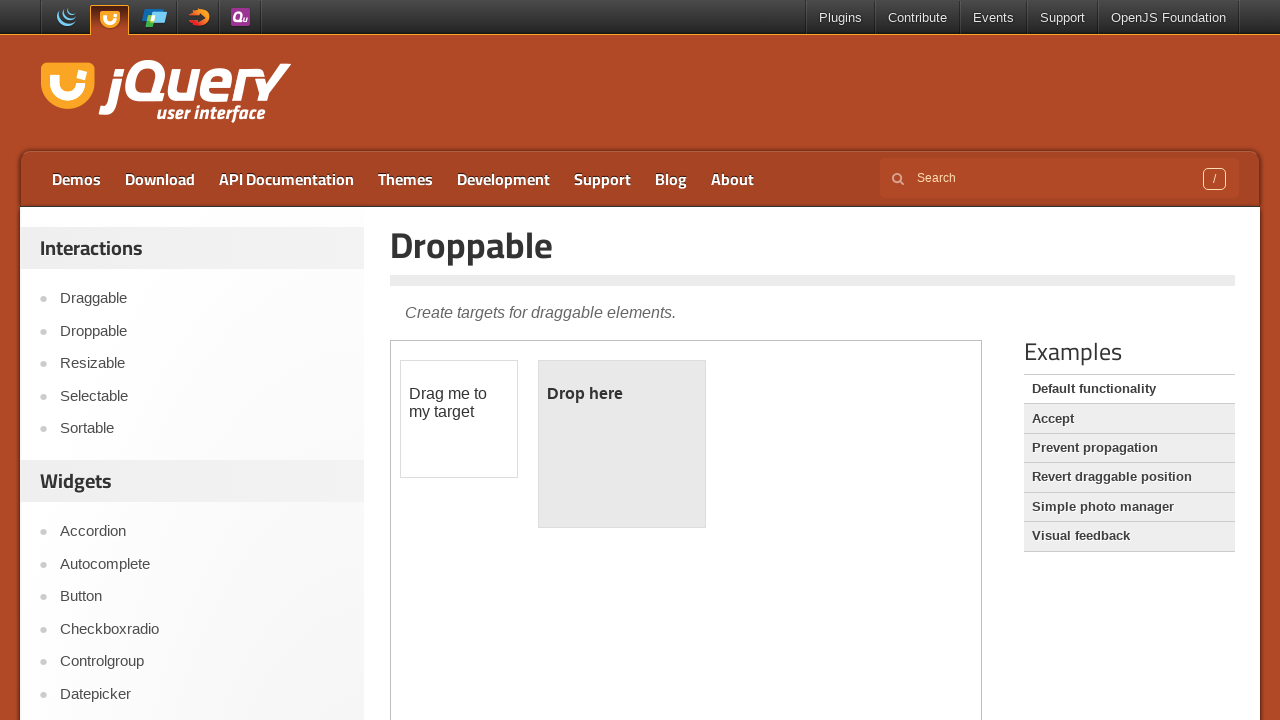

Located the droppable target element within iframe
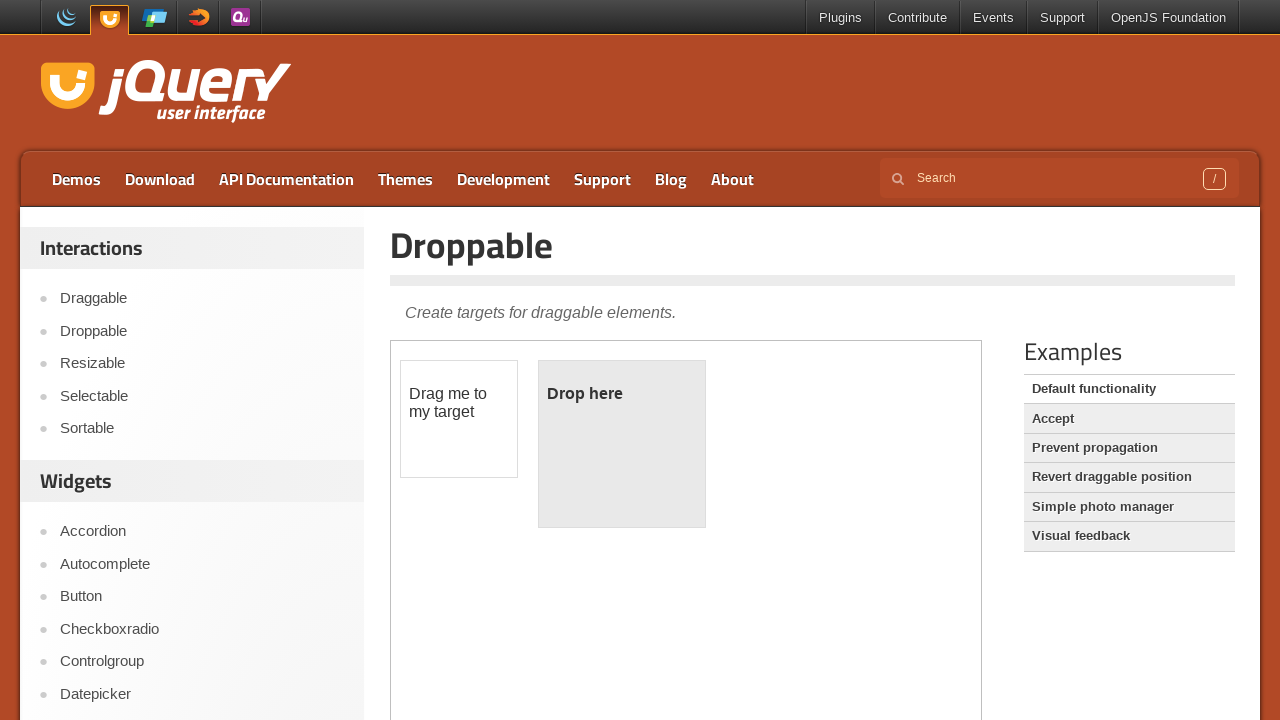

Dragged the draggable element onto the droppable target at (622, 444)
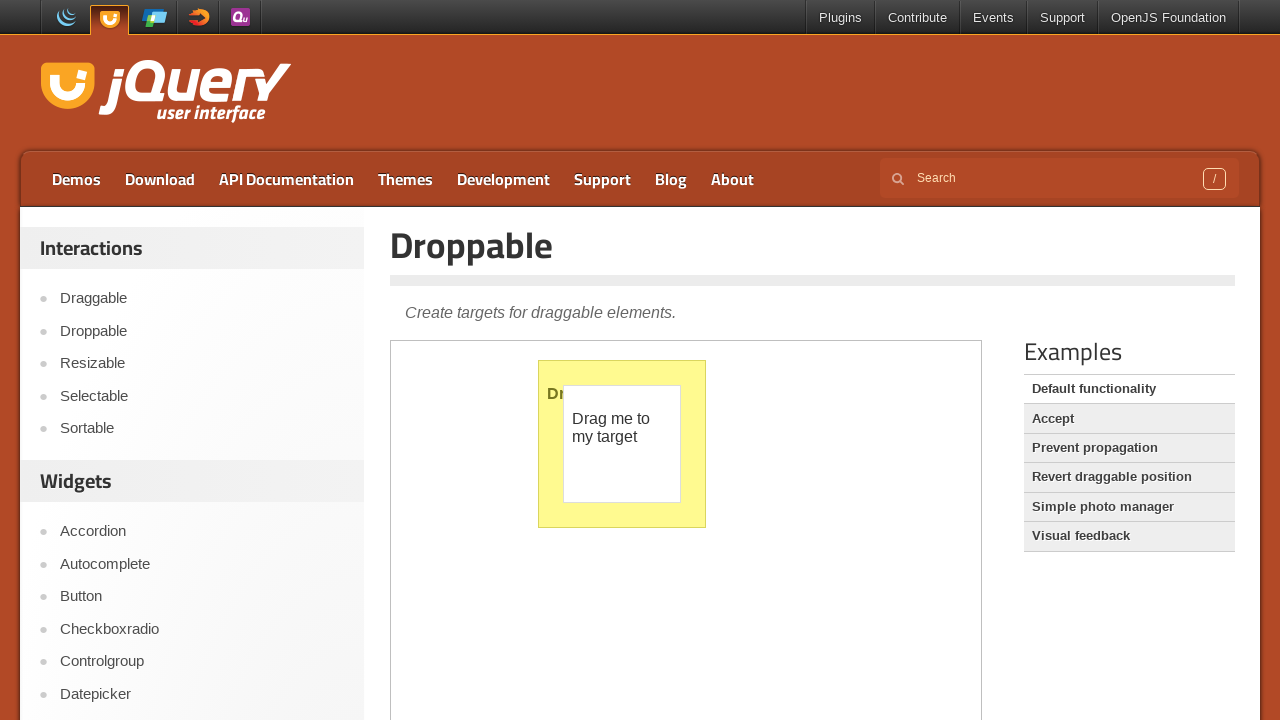

Waited 2 seconds for drag and drop animation to complete
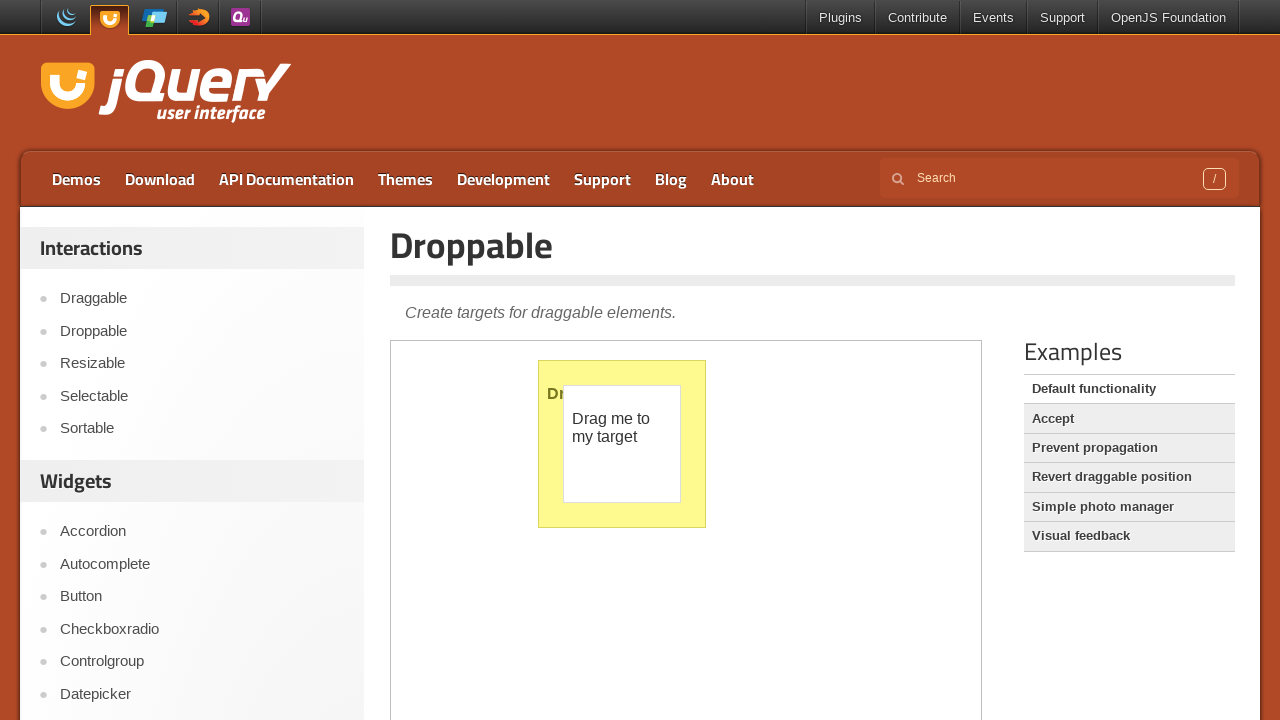

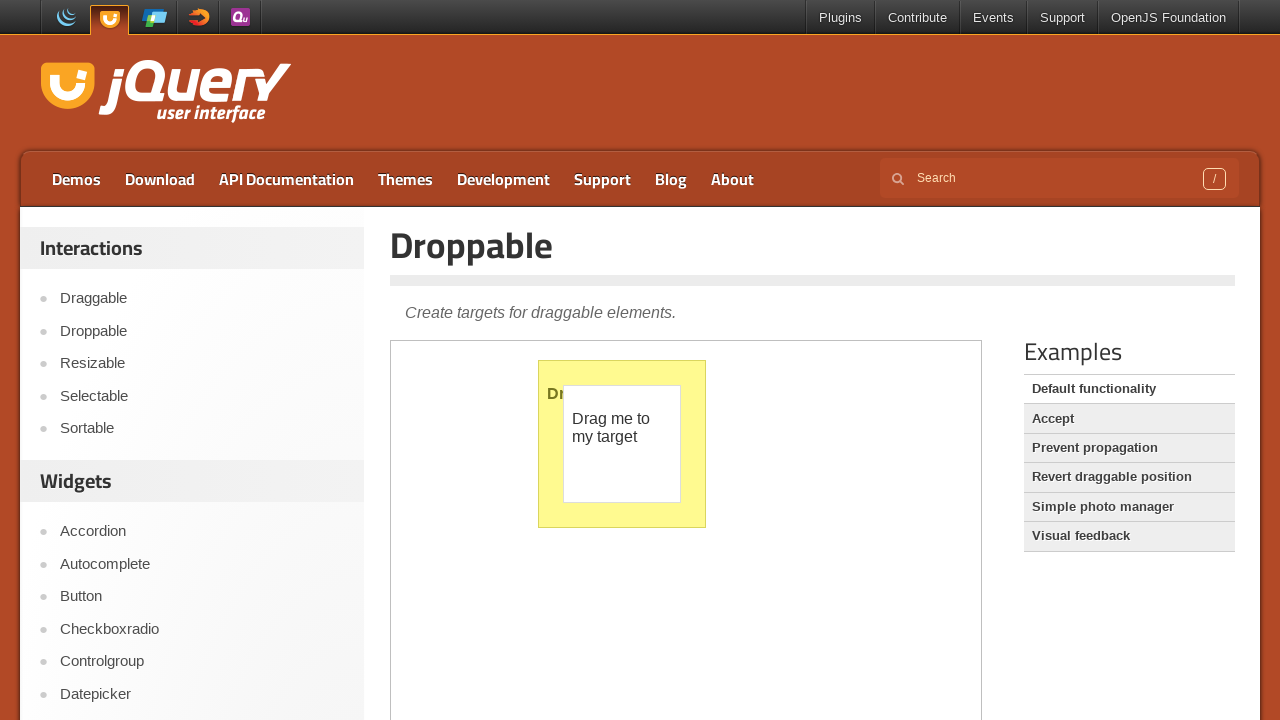